Tests navigation on python.org by clicking the "About" link and verifying the page title changes to the About page

Starting URL: https://www.python.org

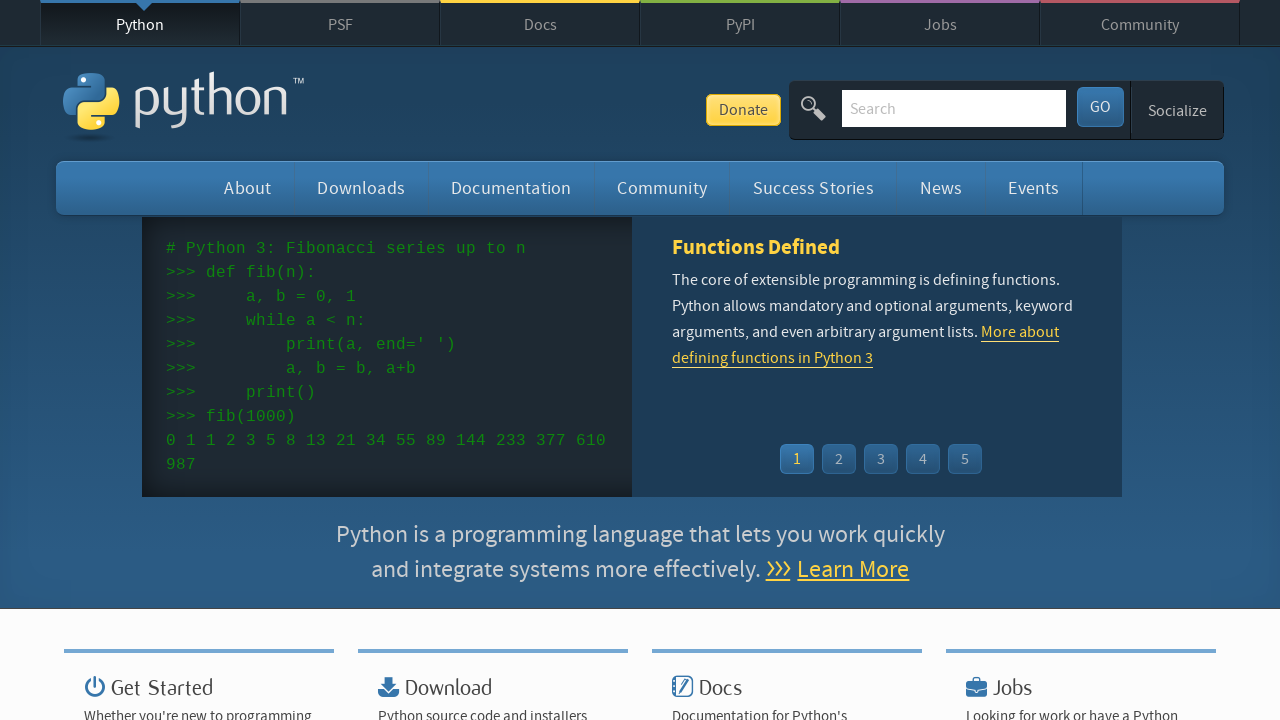

Clicked the 'About' link on python.org at (248, 188) on text=About
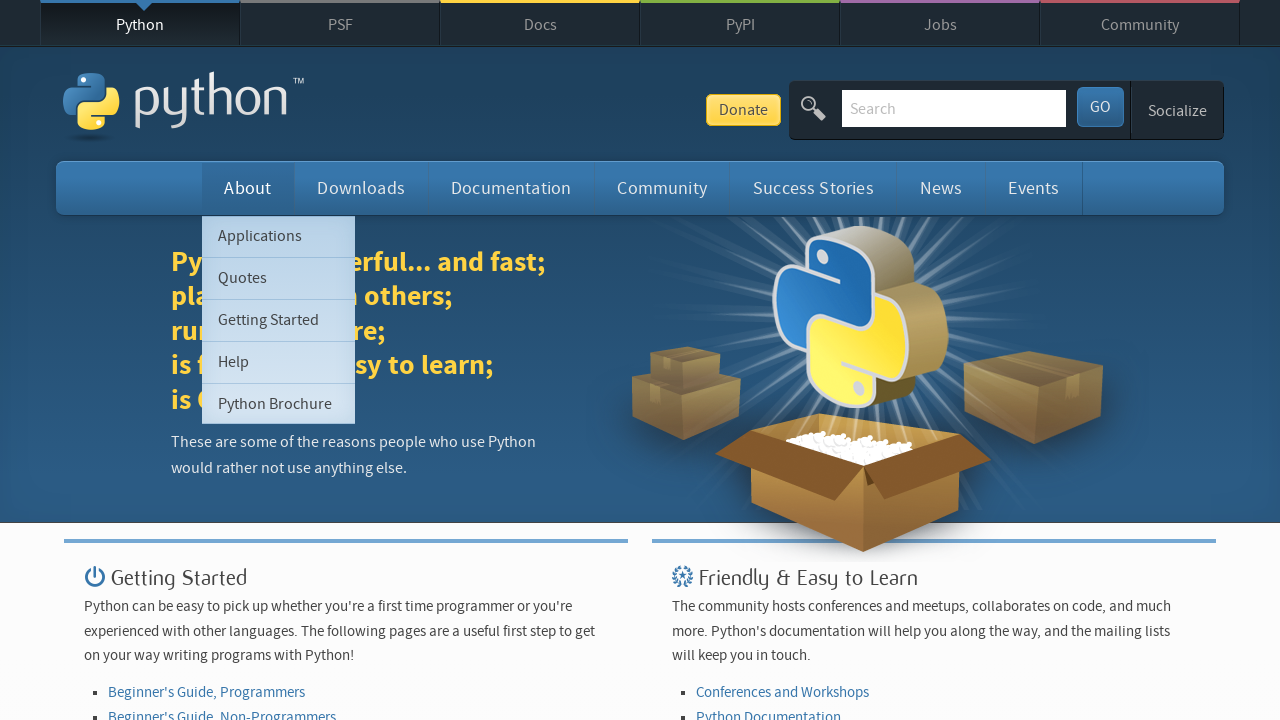

Verified page title changed to 'About Python™ | Python.org'
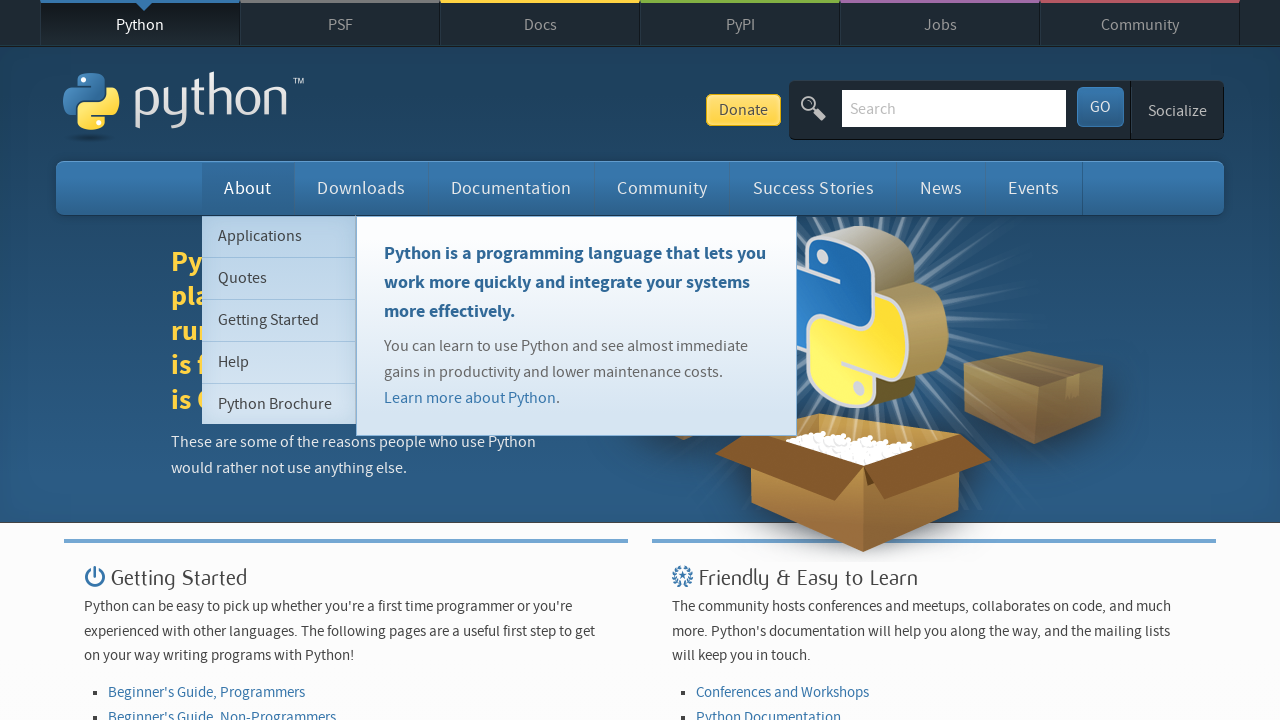

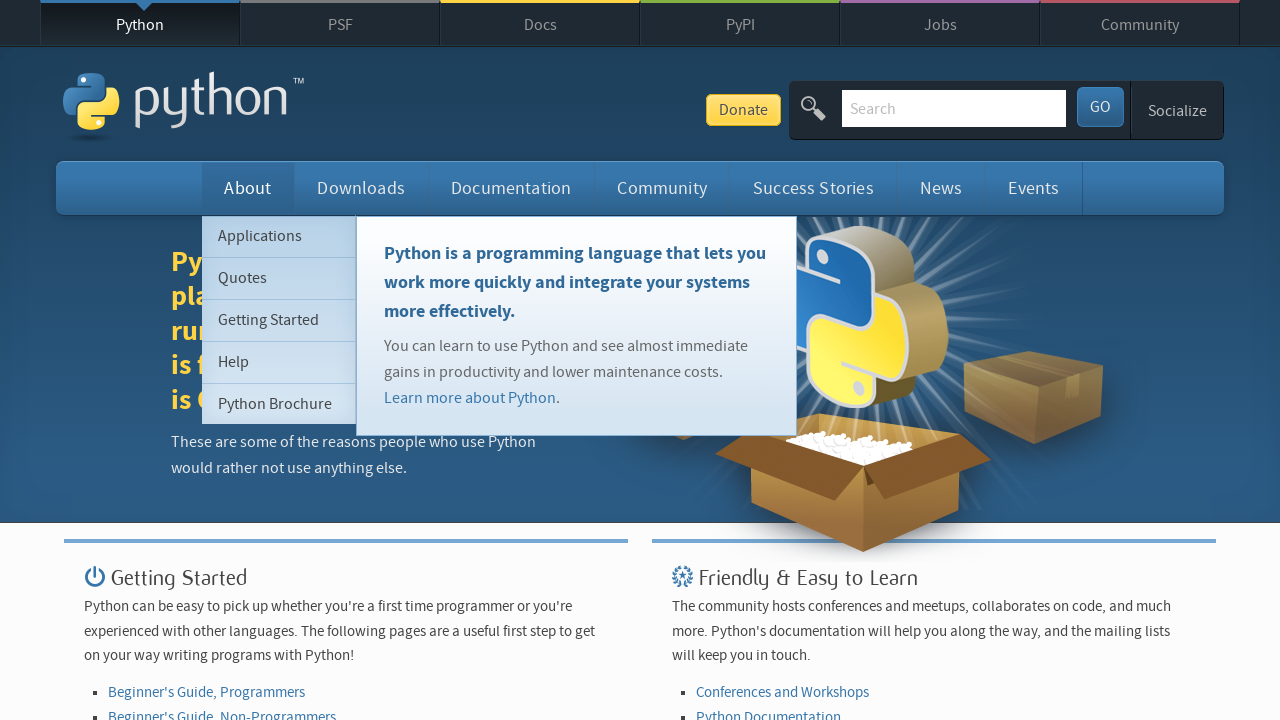